Tests browser navigation functionality by visiting two websites and using forward, back, and refresh navigation controls

Starting URL: https://demoqa.com/

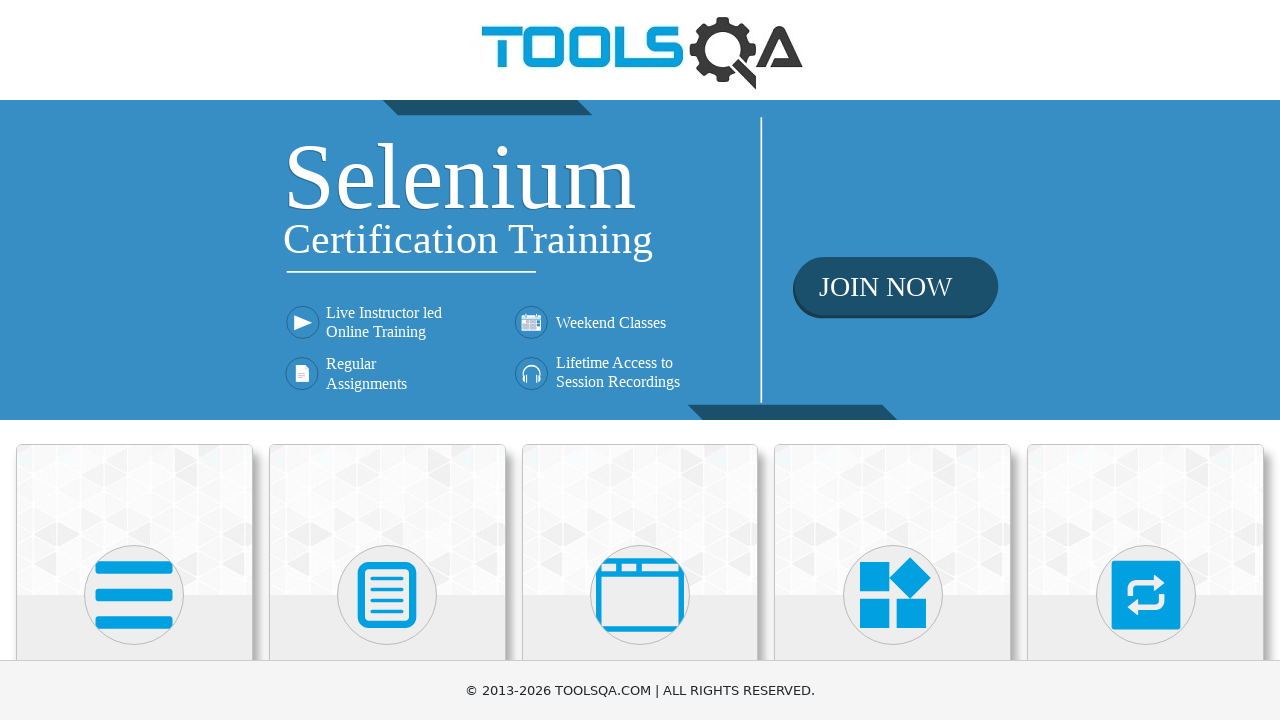

Navigated to demo.automationtesting.in Register page
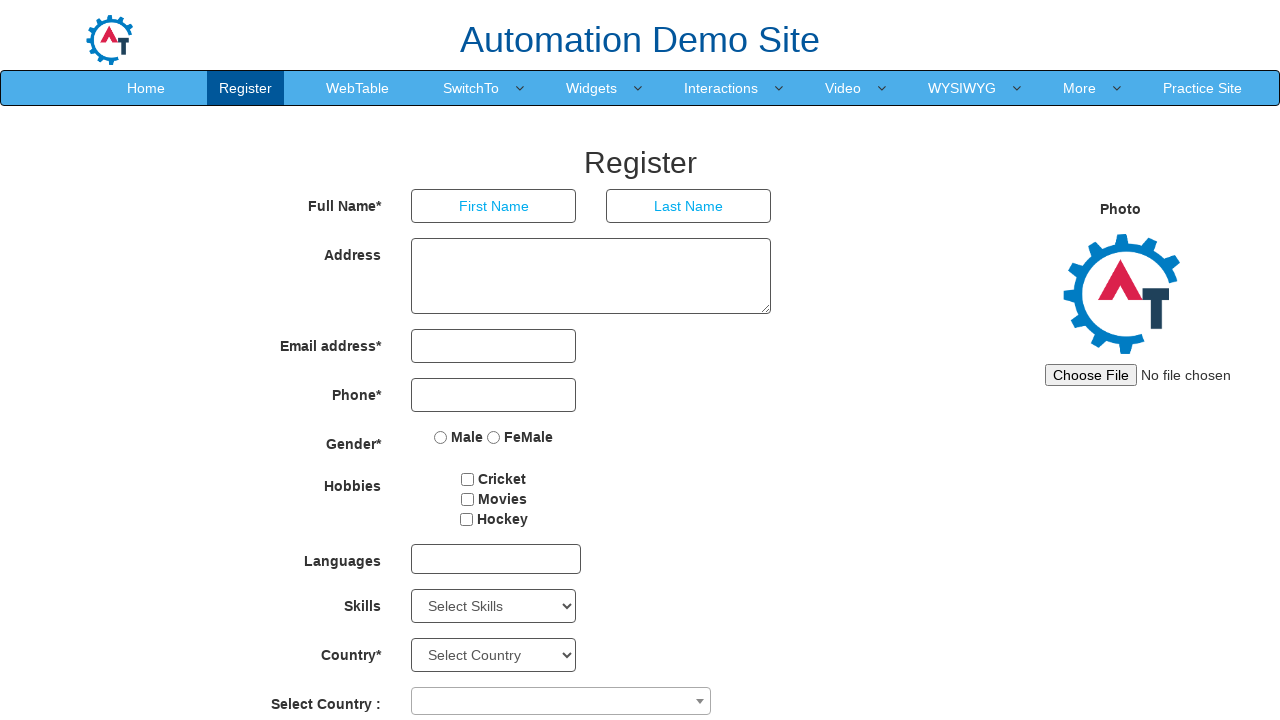

Navigated back to demoqa.com
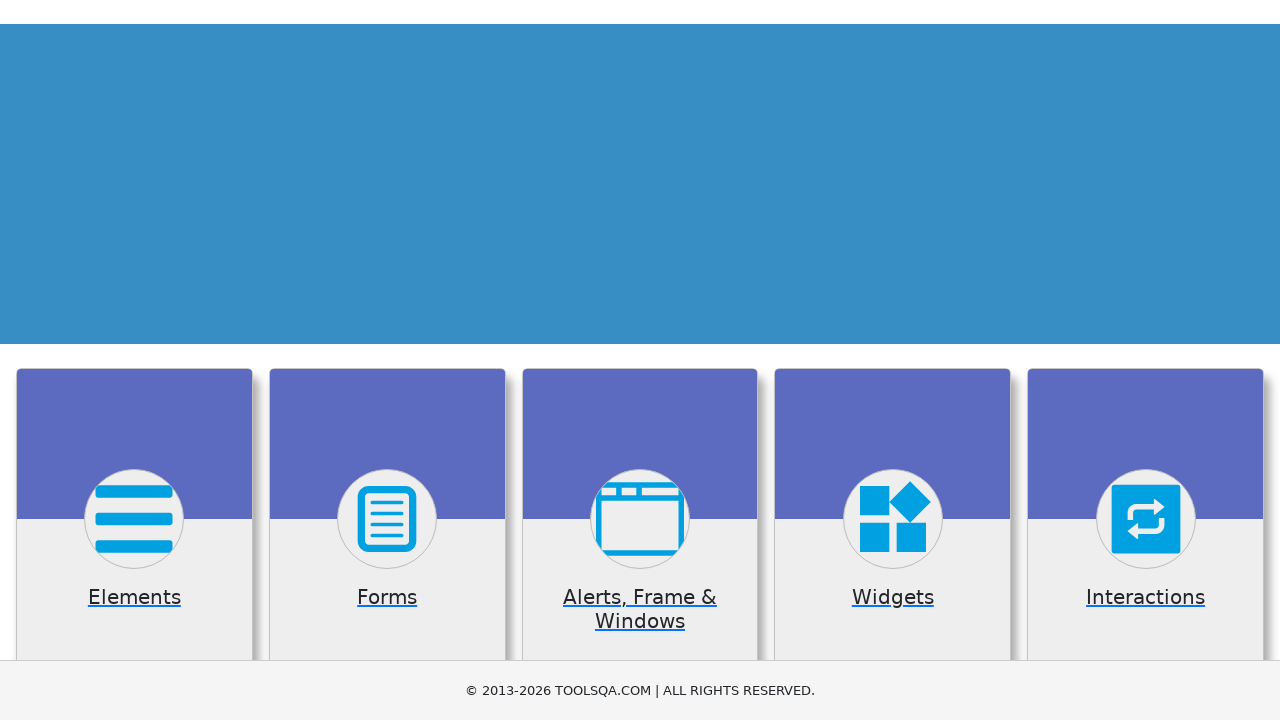

Navigated forward to demo.automationtesting.in Register page
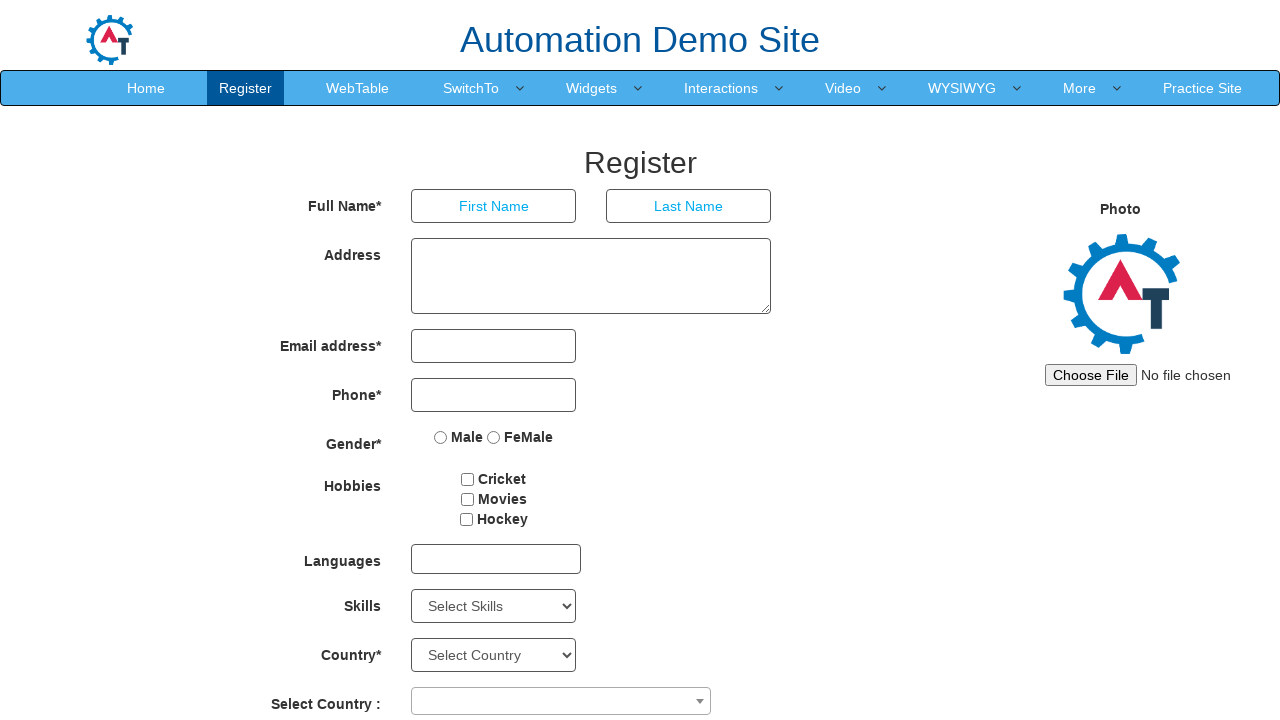

Navigated back to demoqa.com again
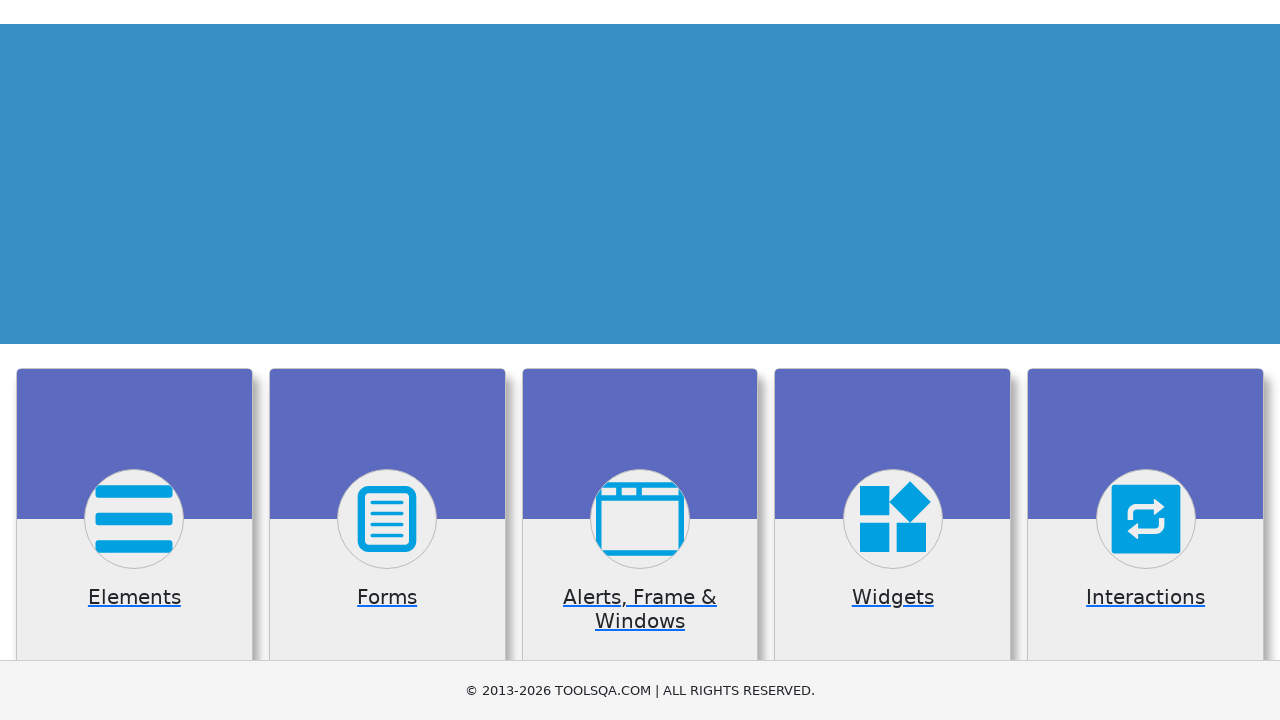

Refreshed the current page
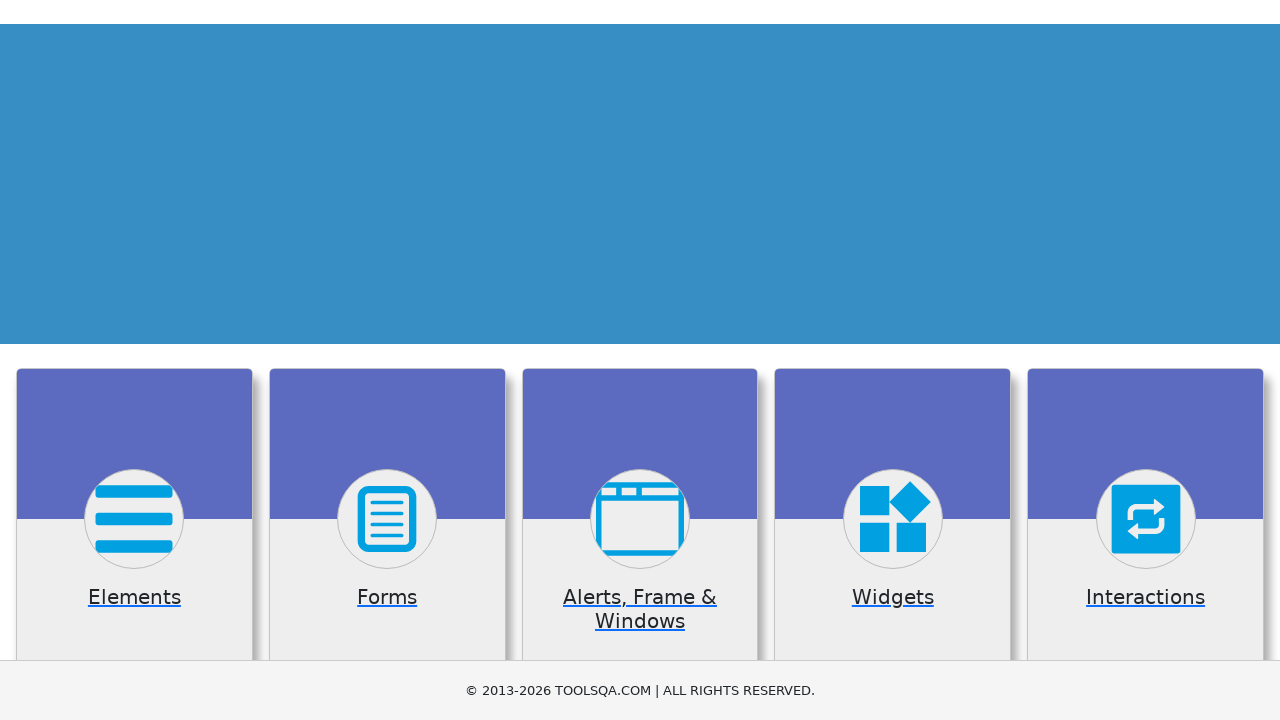

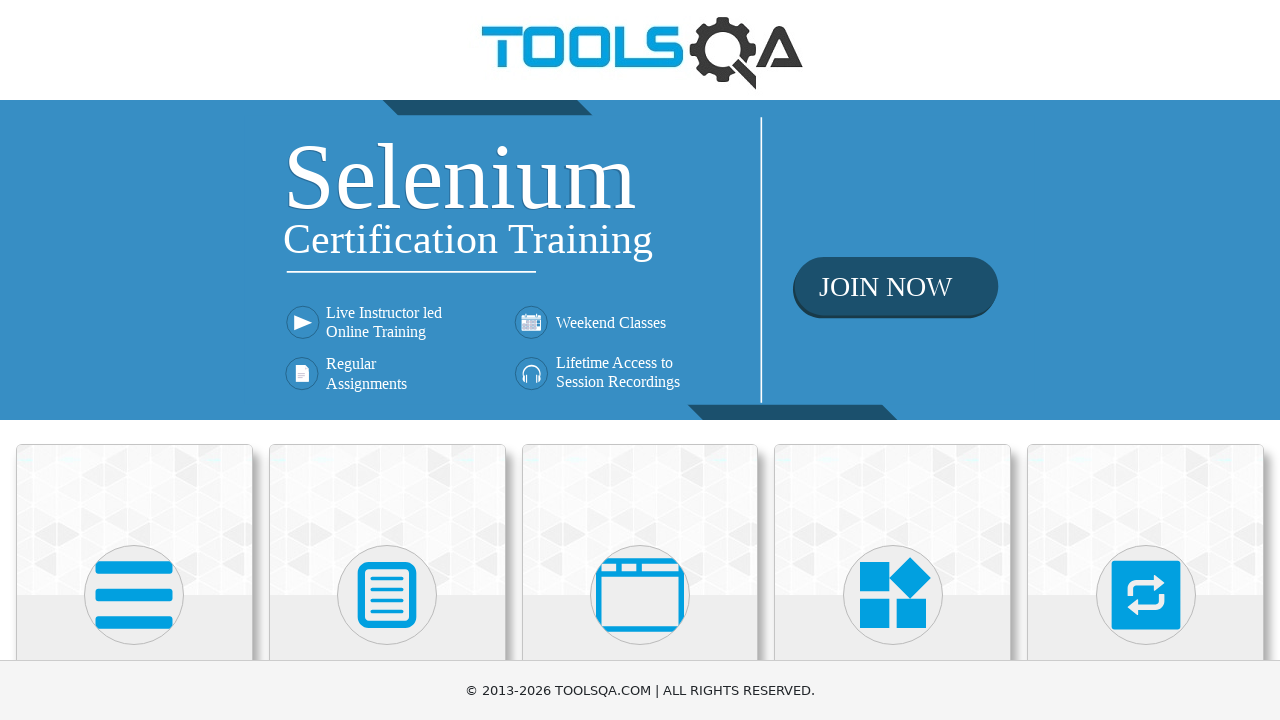